Tests a registration form by filling in required fields (first name, last name, email) and verifying successful registration message

Starting URL: http://suninjuly.github.io/registration1.html

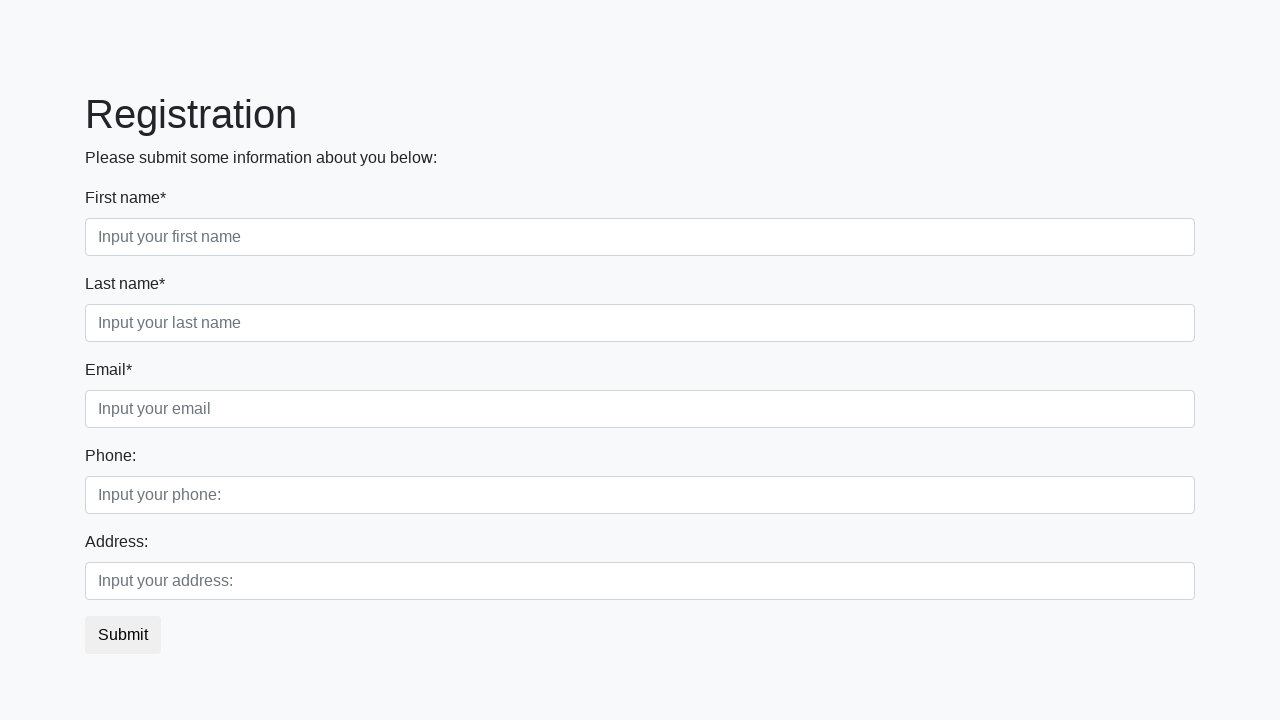

Filled first name field with 'Ivan' on .form-control.first:required
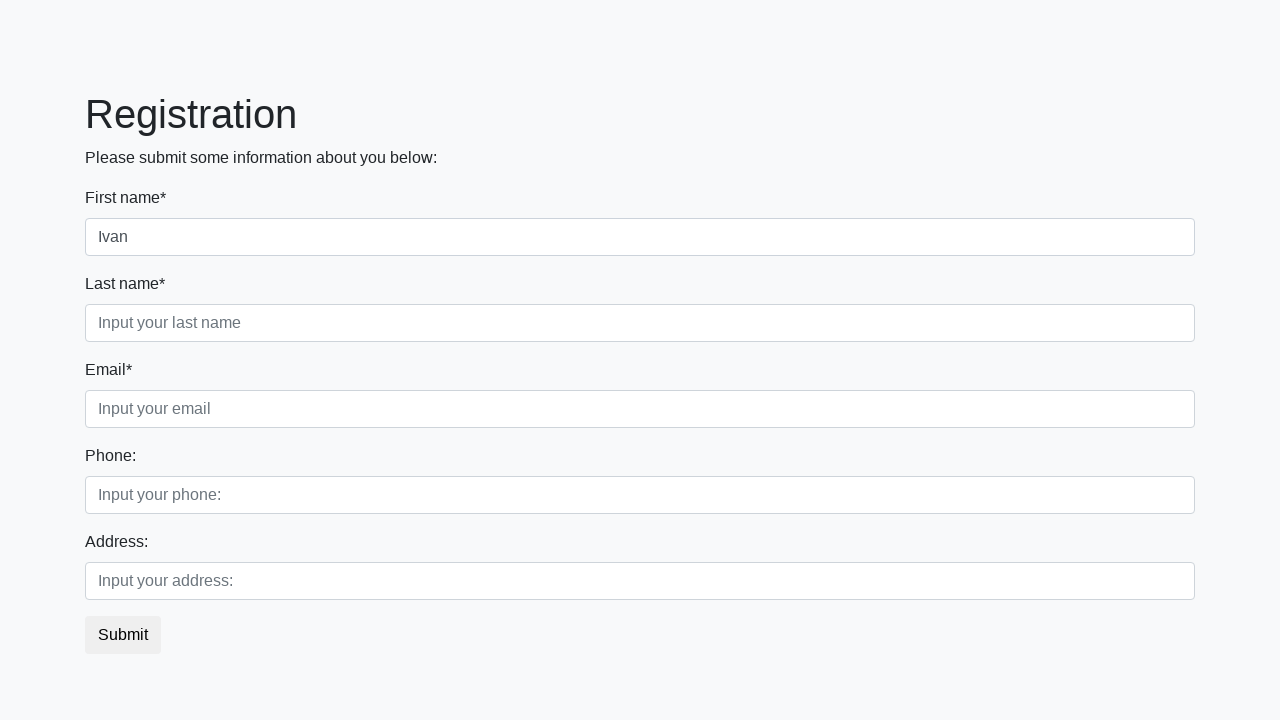

Filled last name field with 'Petrov' on .form-control.second:required
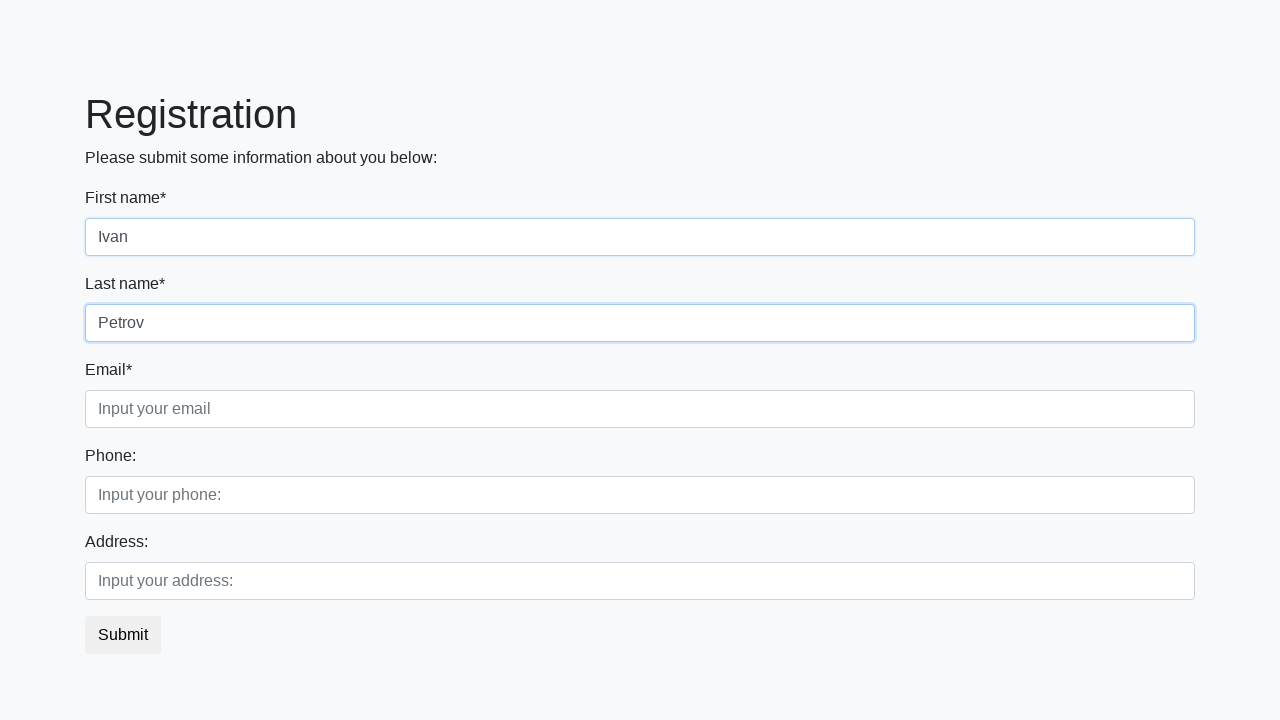

Filled email field with 'Smolensk@mail.ru' on .form-control.third:required
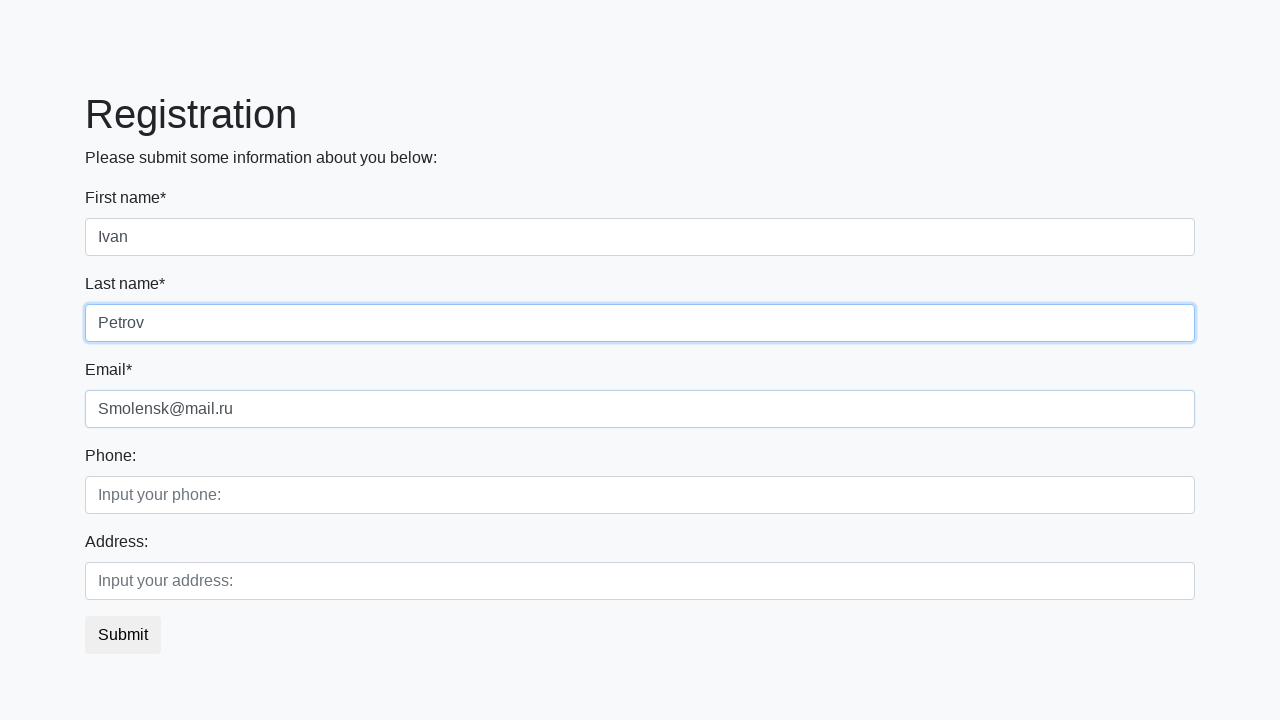

Clicked submit button to register at (123, 635) on button.btn
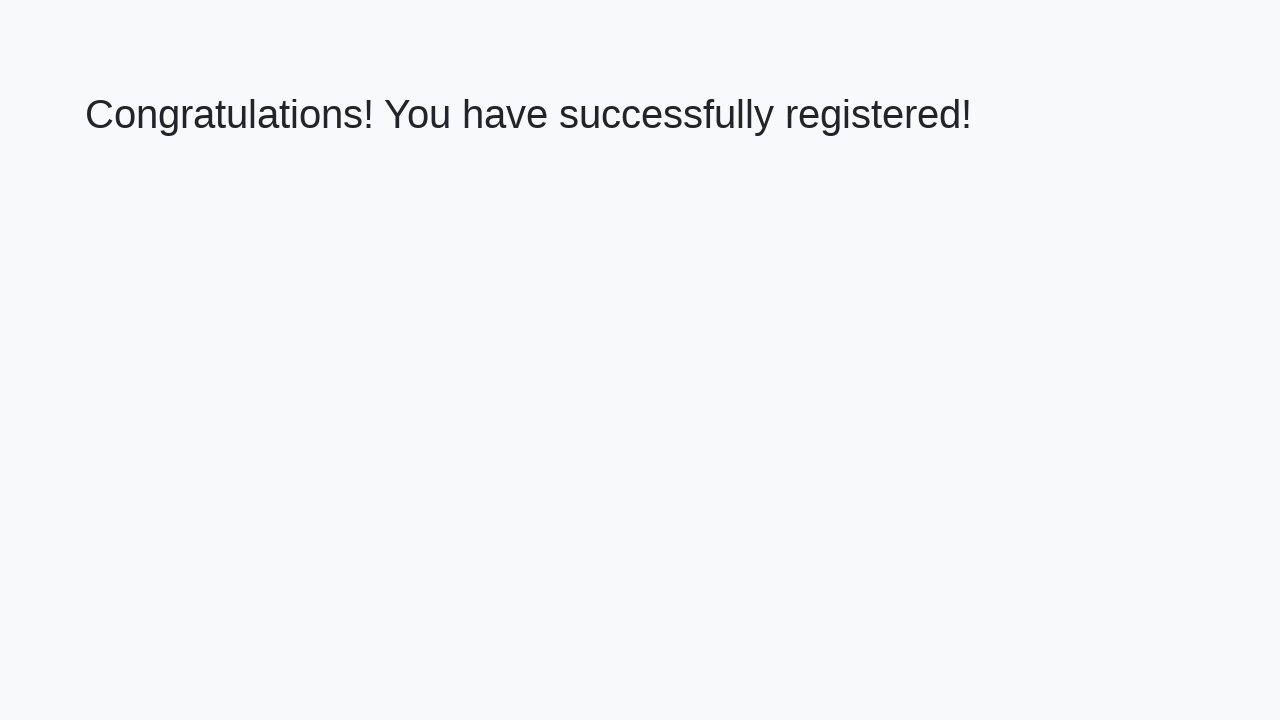

Success message appeared after registration
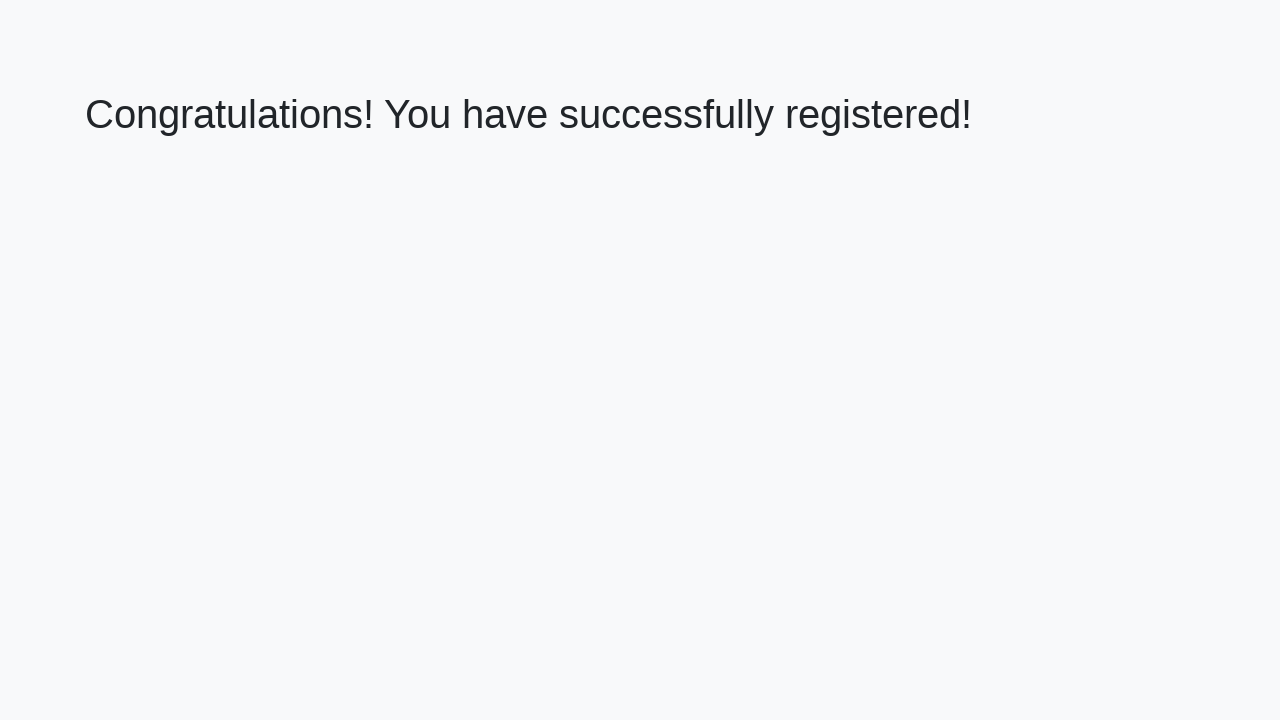

Retrieved success message text
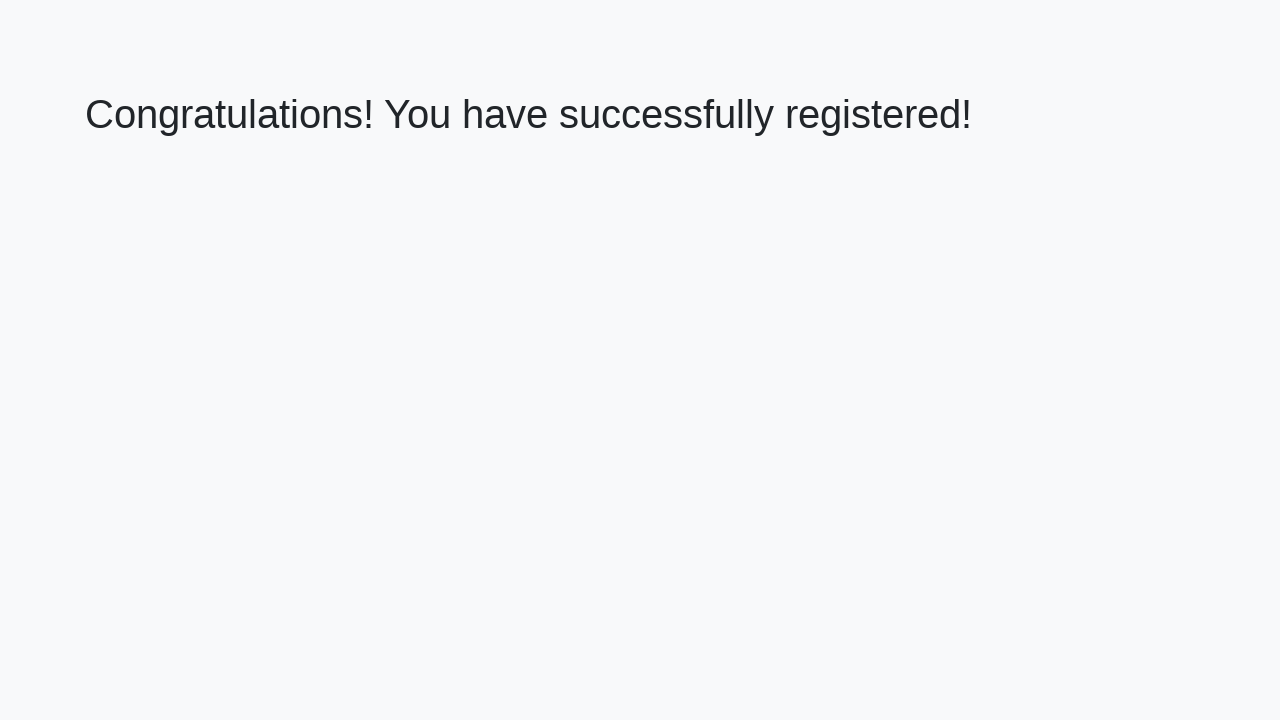

Verified success message matches expected text
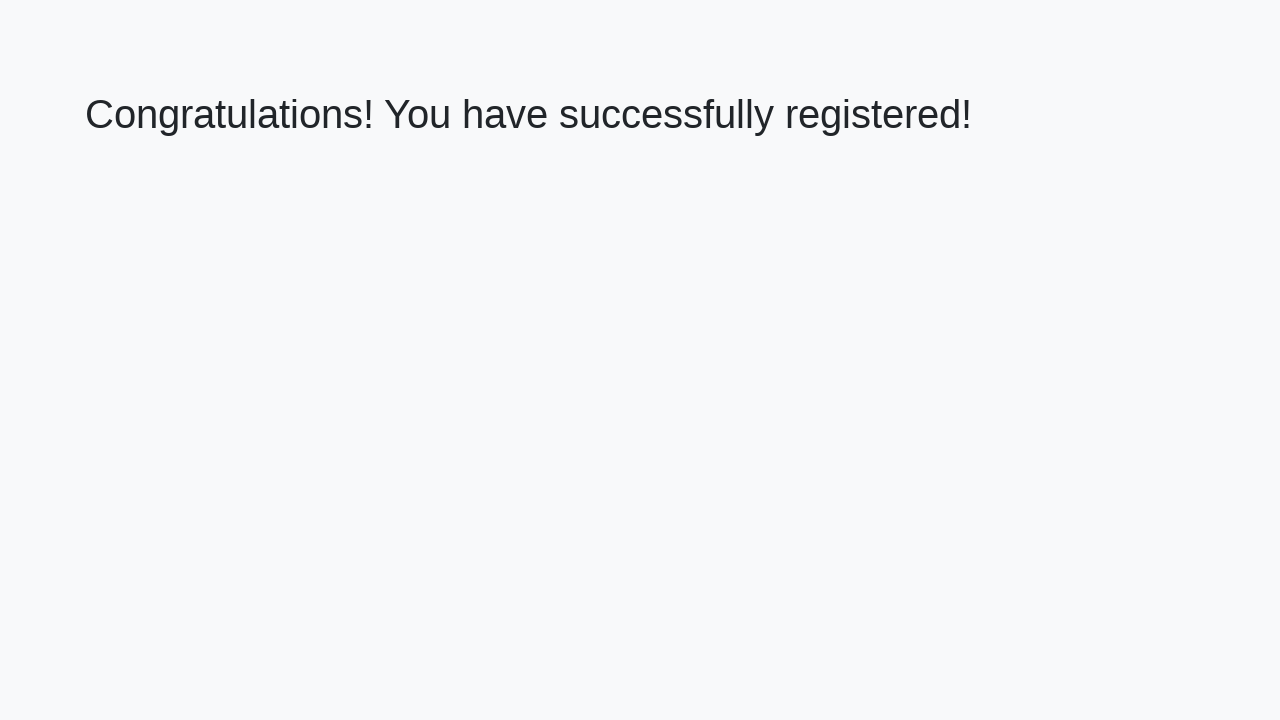

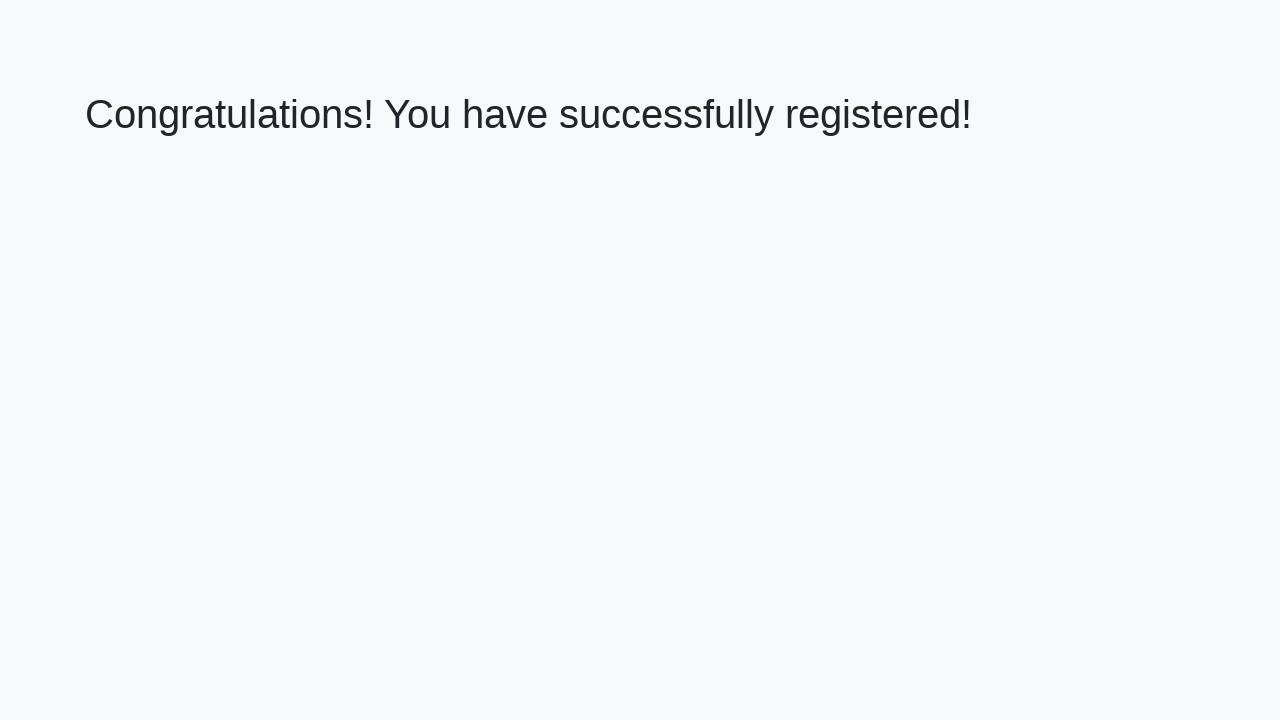